Tests navigation through footer links by opening each link in a new tab using keyboard shortcuts and then iterating through all opened tabs to verify they loaded successfully

Starting URL: https://rahulshettyacademy.com/AutomationPractice/

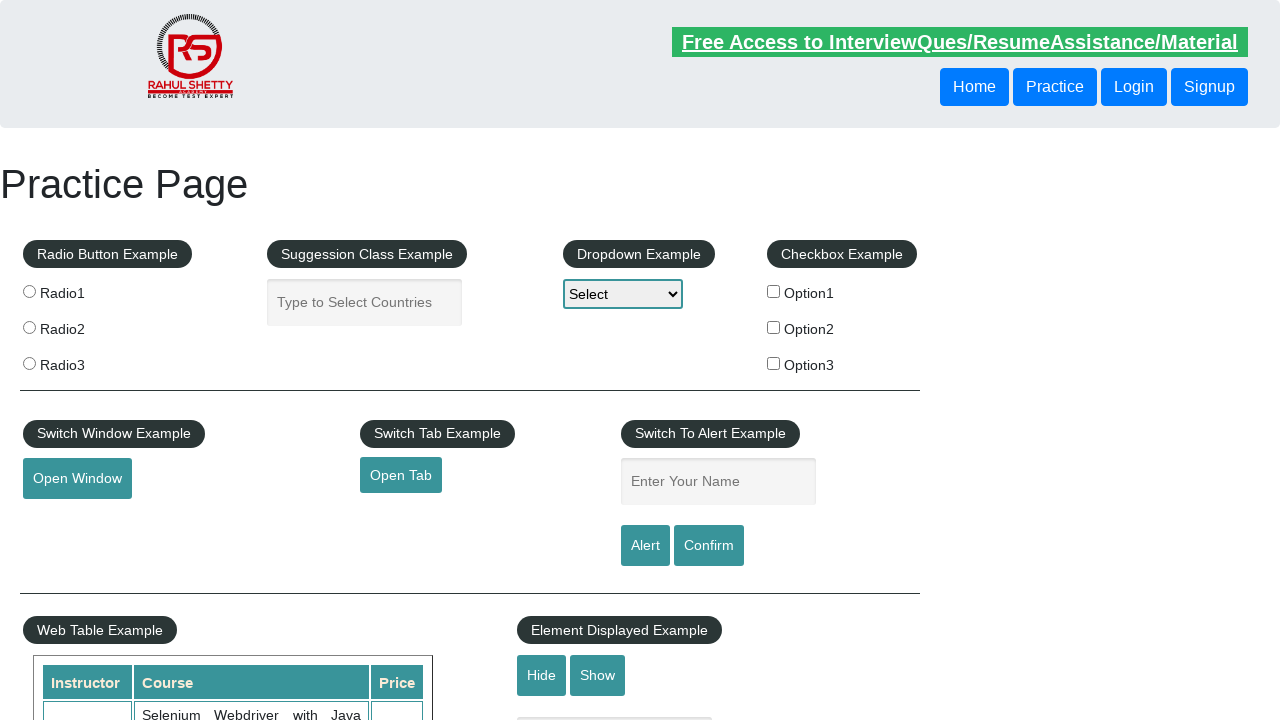

Counted total links on page: 27
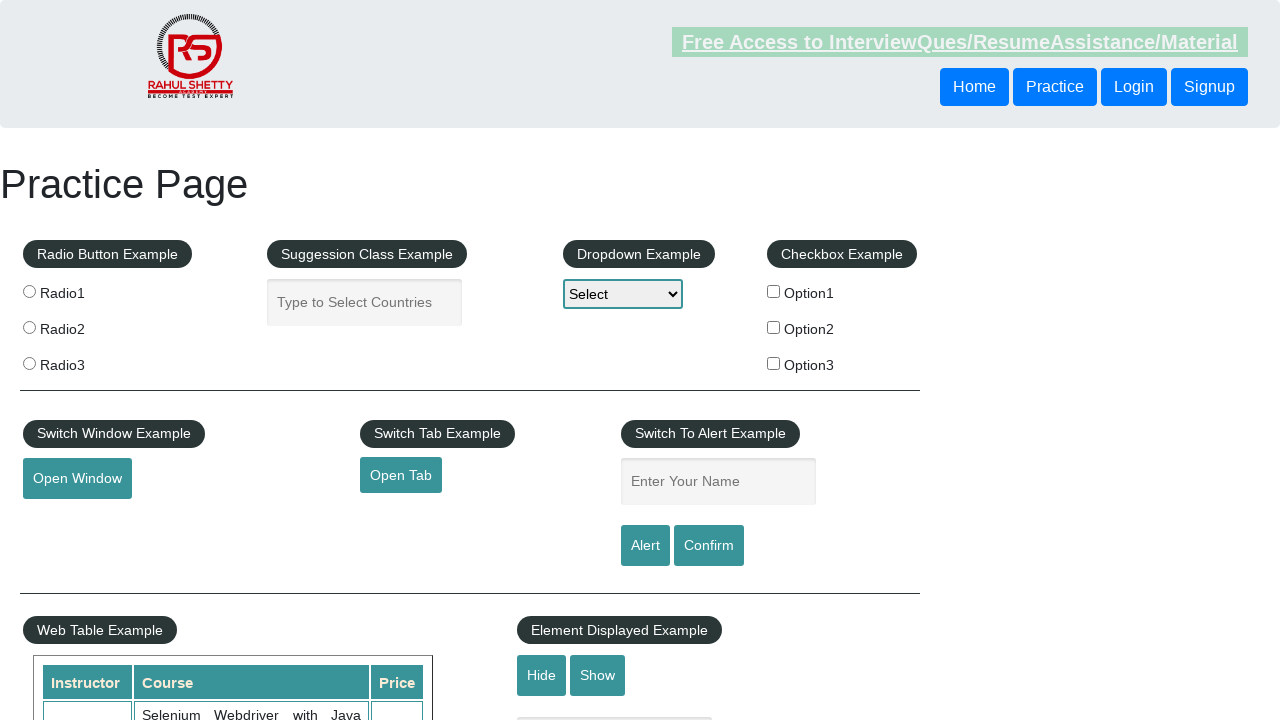

Located footer section with ID 'gf-BIG'
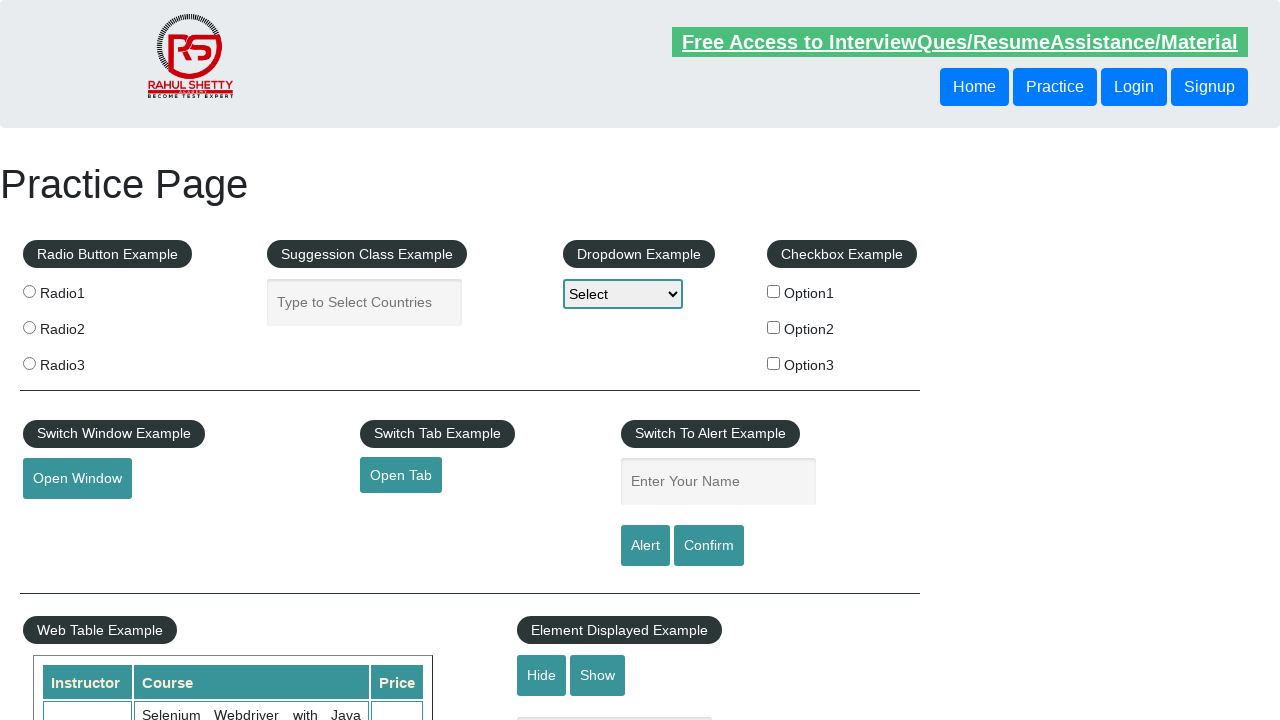

Counted footer links: 20
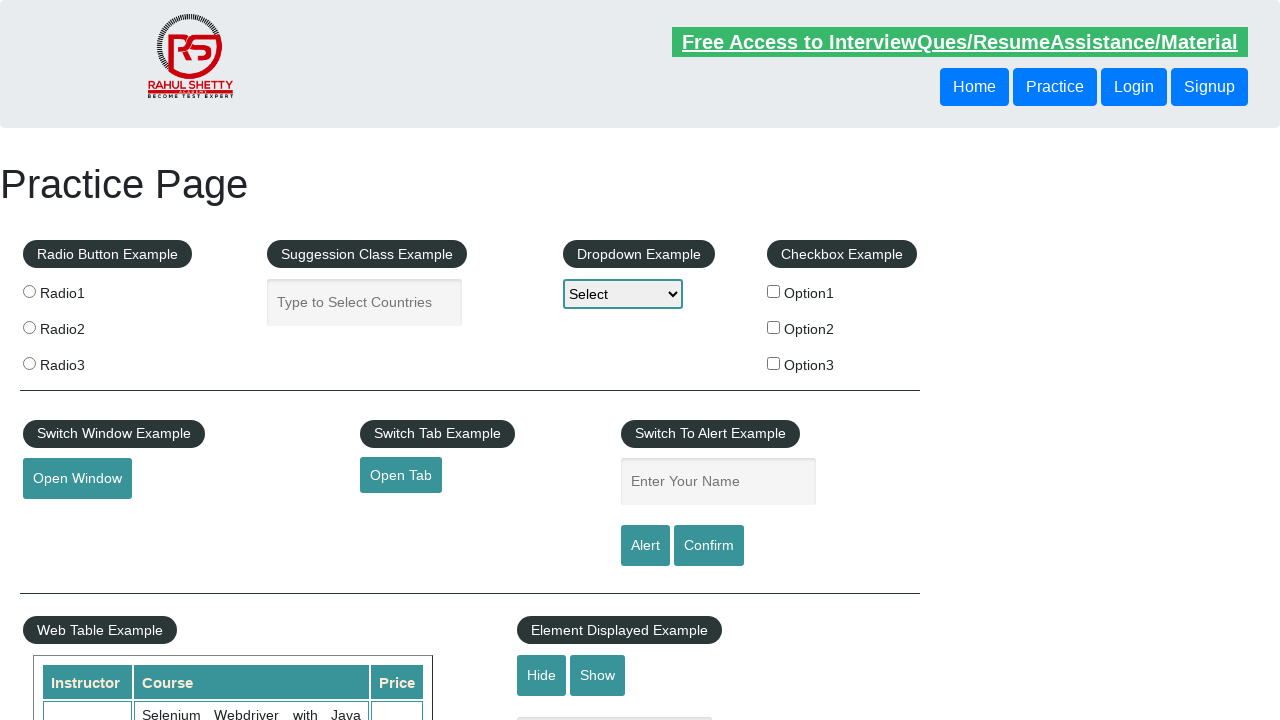

Located first column in footer table
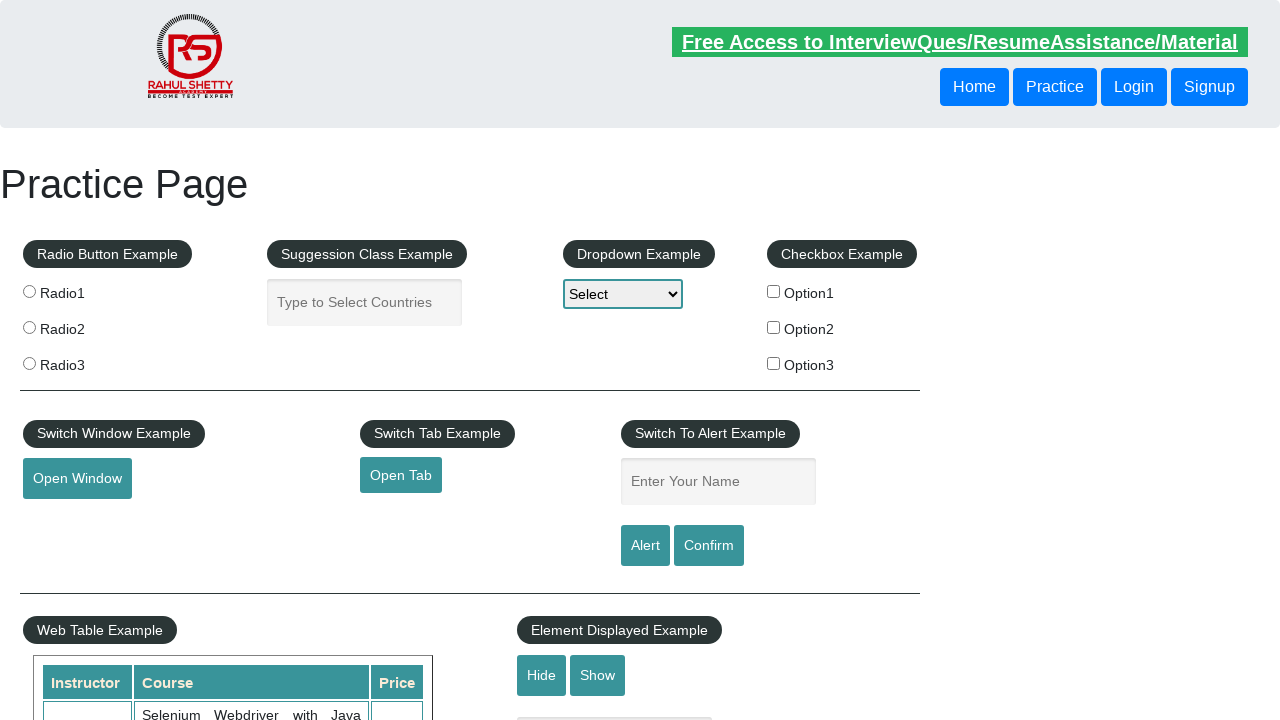

Counted column links: 5
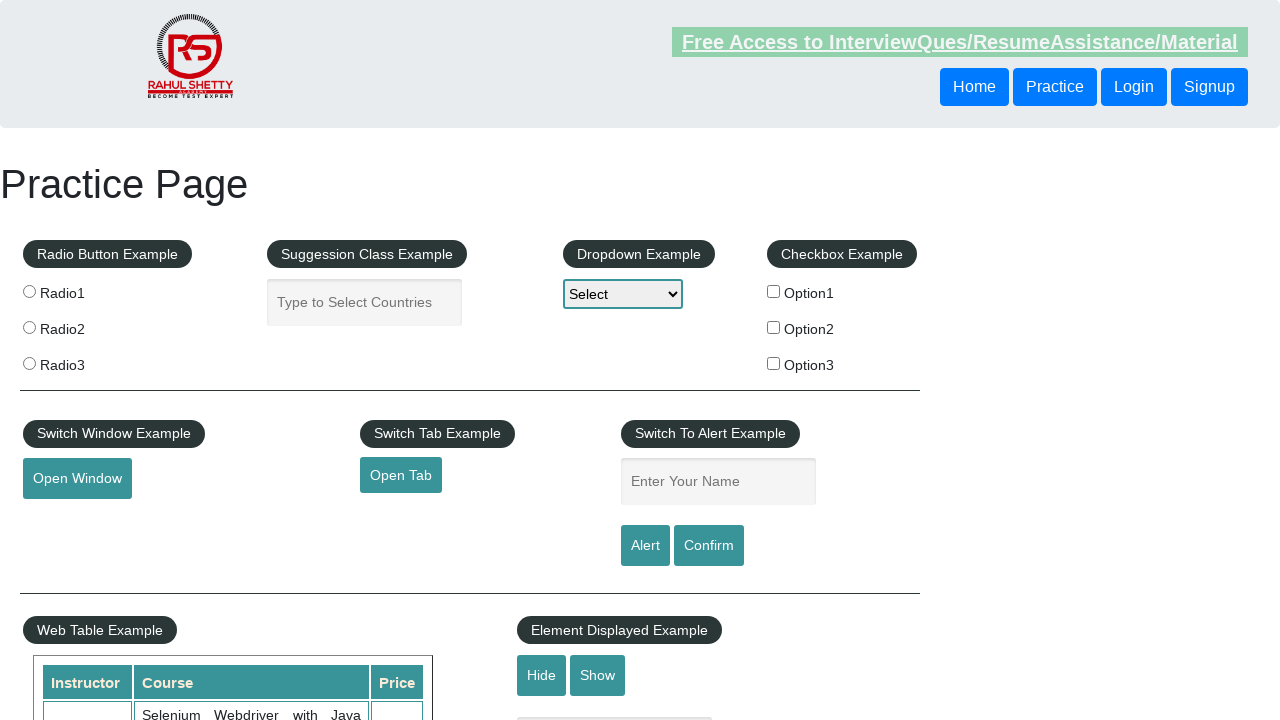

Located link at index 1 in footer column
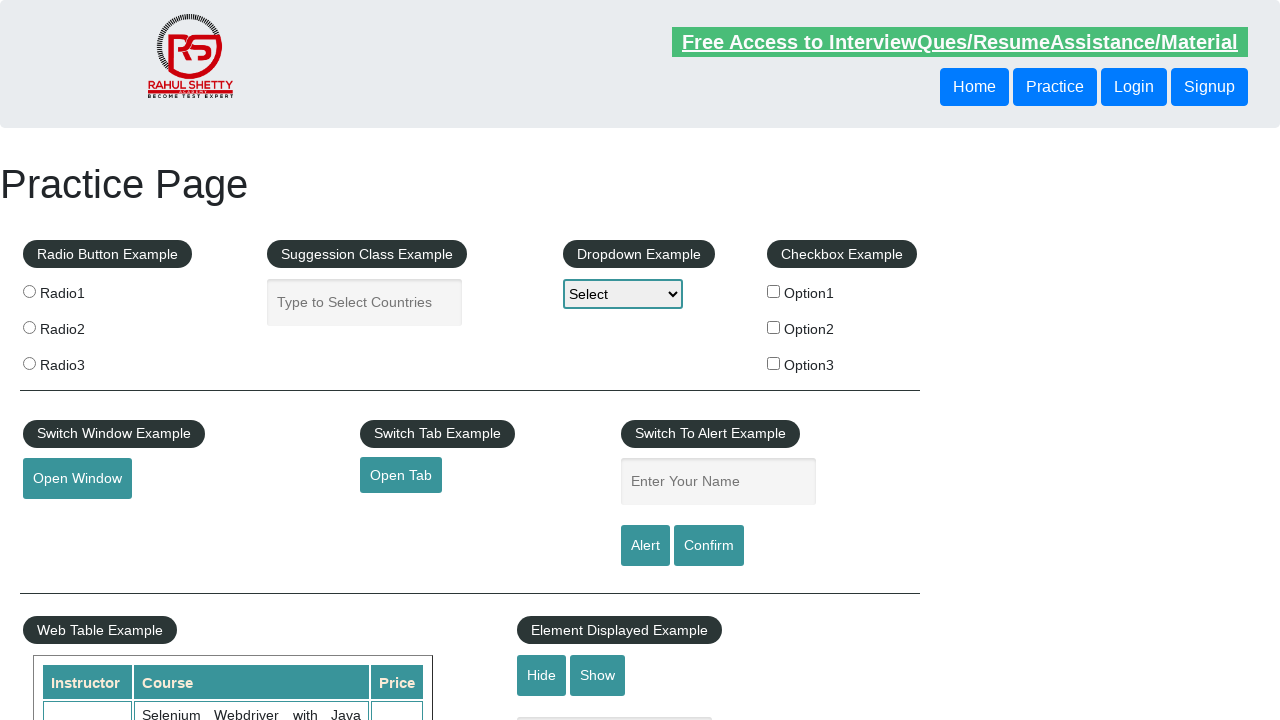

Opened link 1 in new tab using Ctrl+Click at (68, 520) on #gf-BIG >> xpath=//table/tbody/tr/td[1]/ul >> a >> nth=1
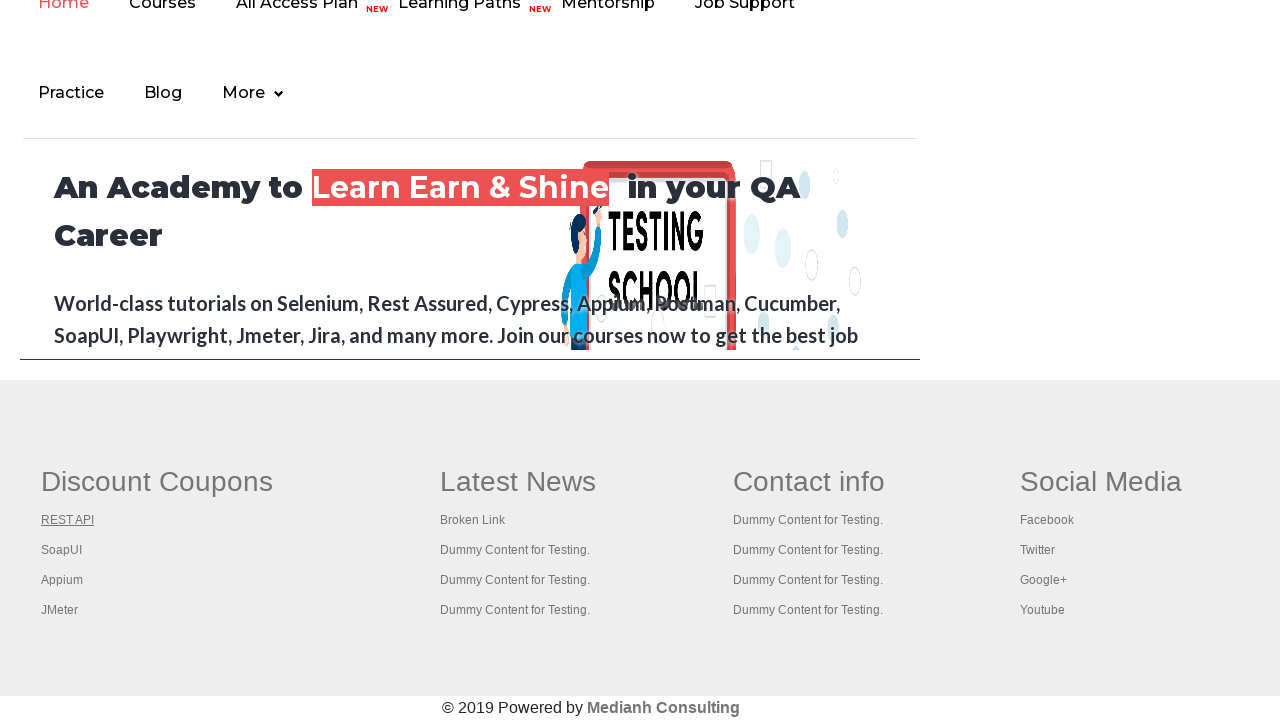

Waited 1 second for new tab to open
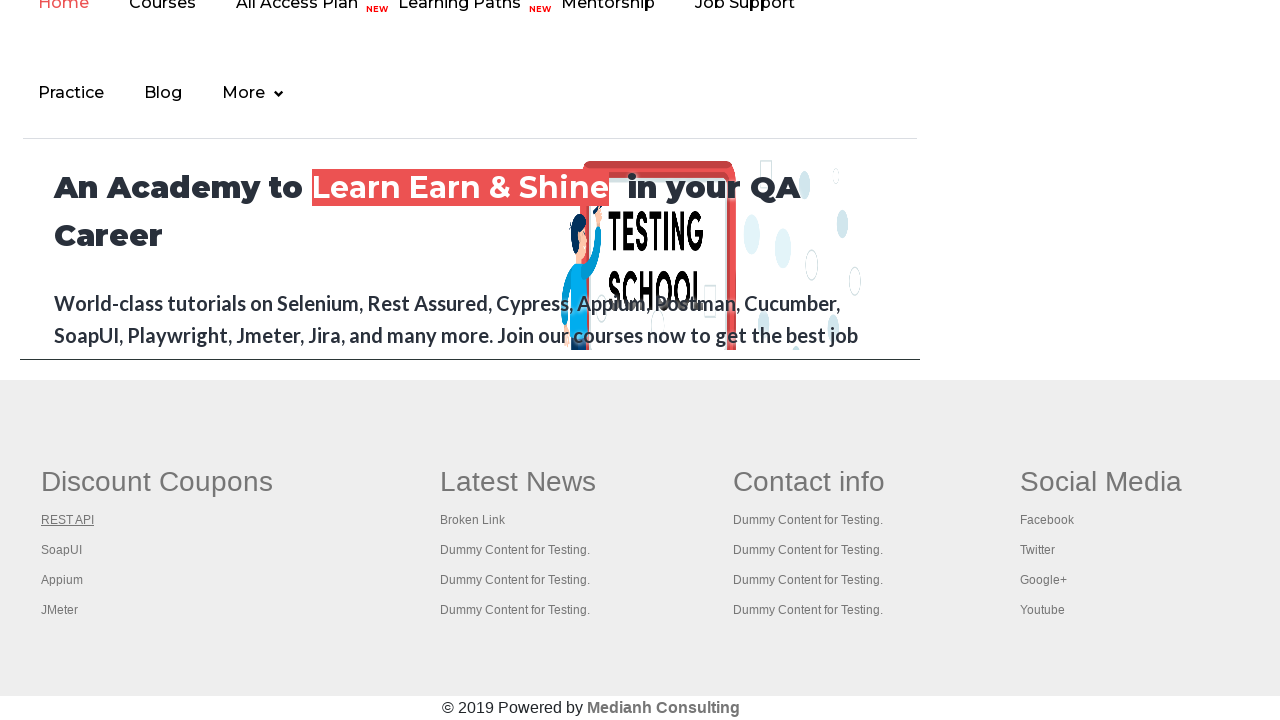

Located link at index 2 in footer column
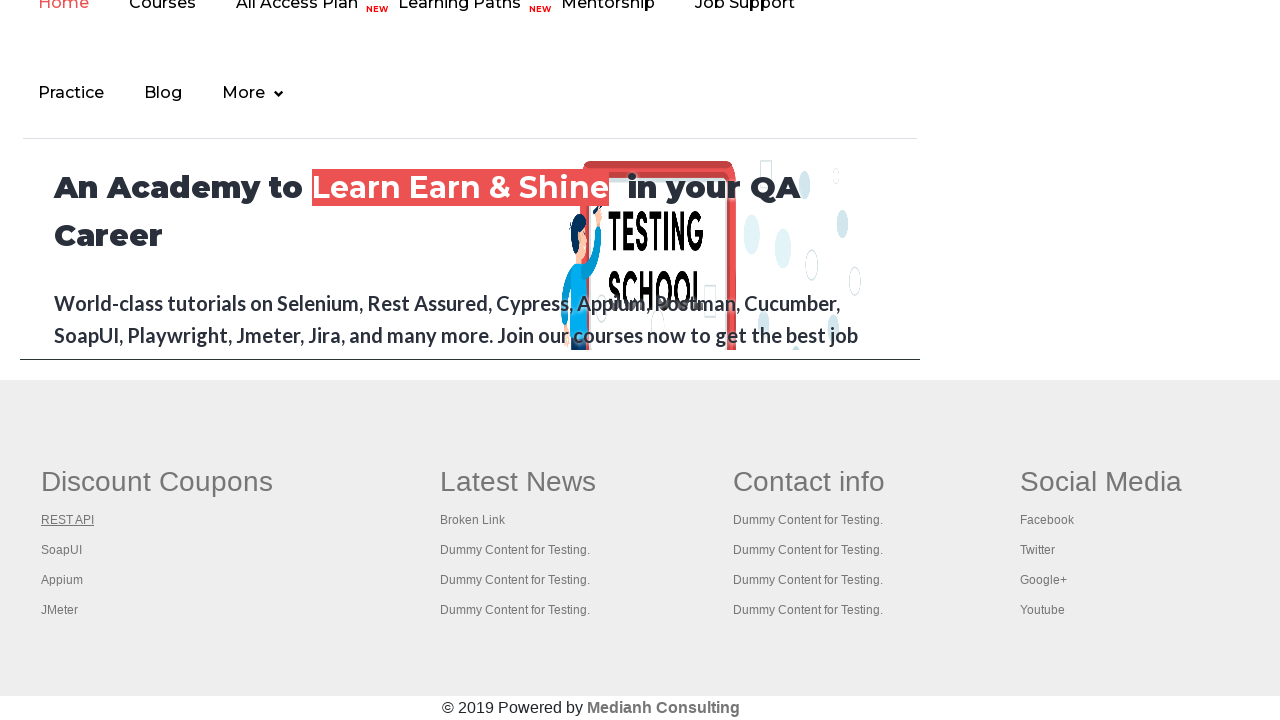

Opened link 2 in new tab using Ctrl+Click at (62, 550) on #gf-BIG >> xpath=//table/tbody/tr/td[1]/ul >> a >> nth=2
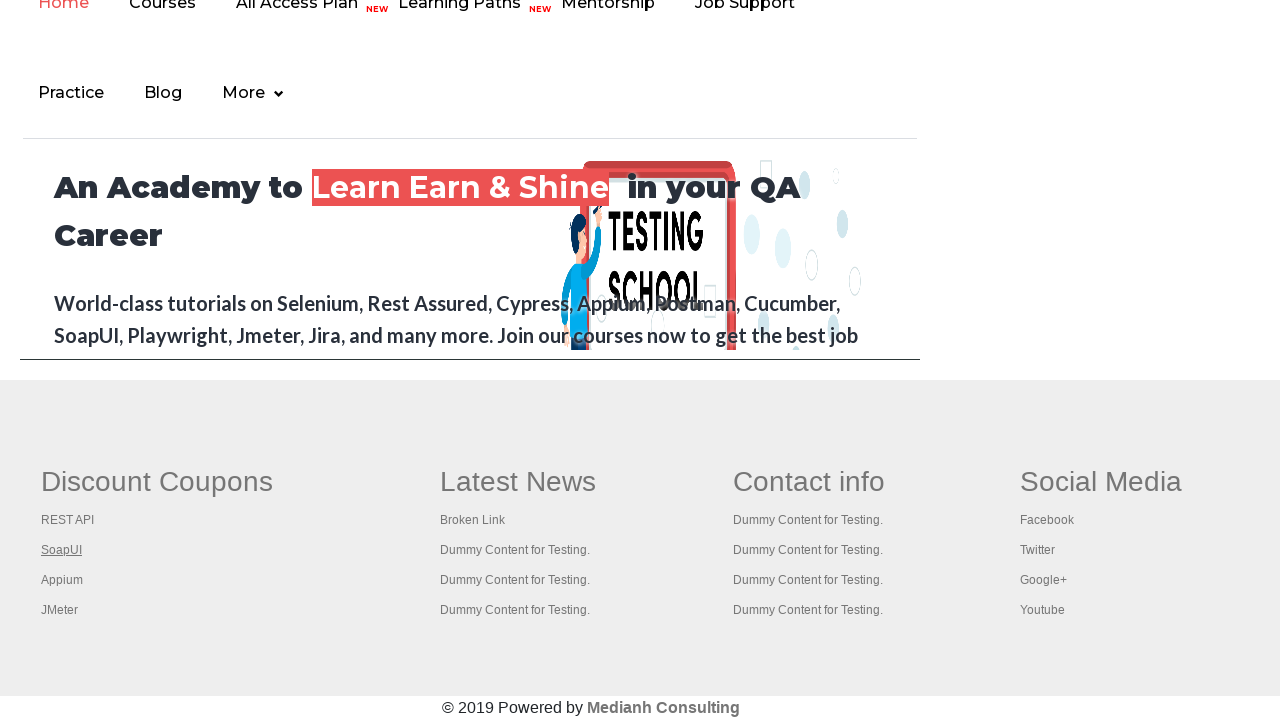

Waited 1 second for new tab to open
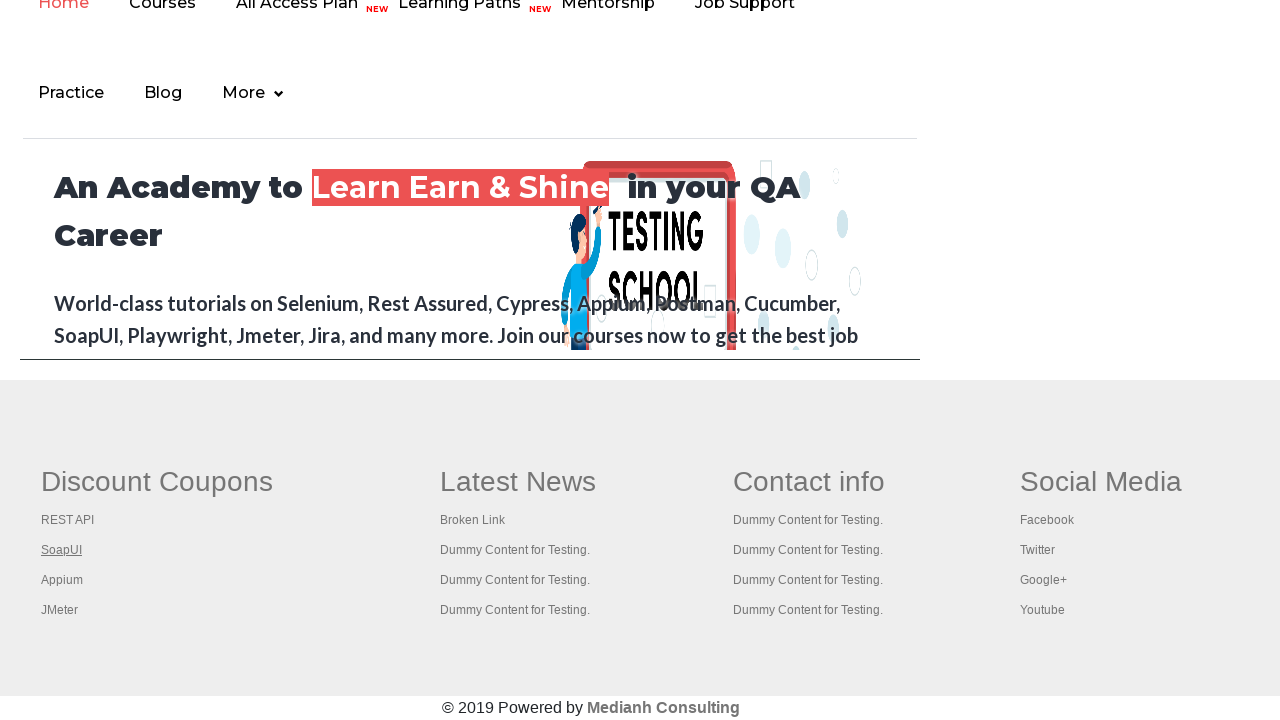

Located link at index 3 in footer column
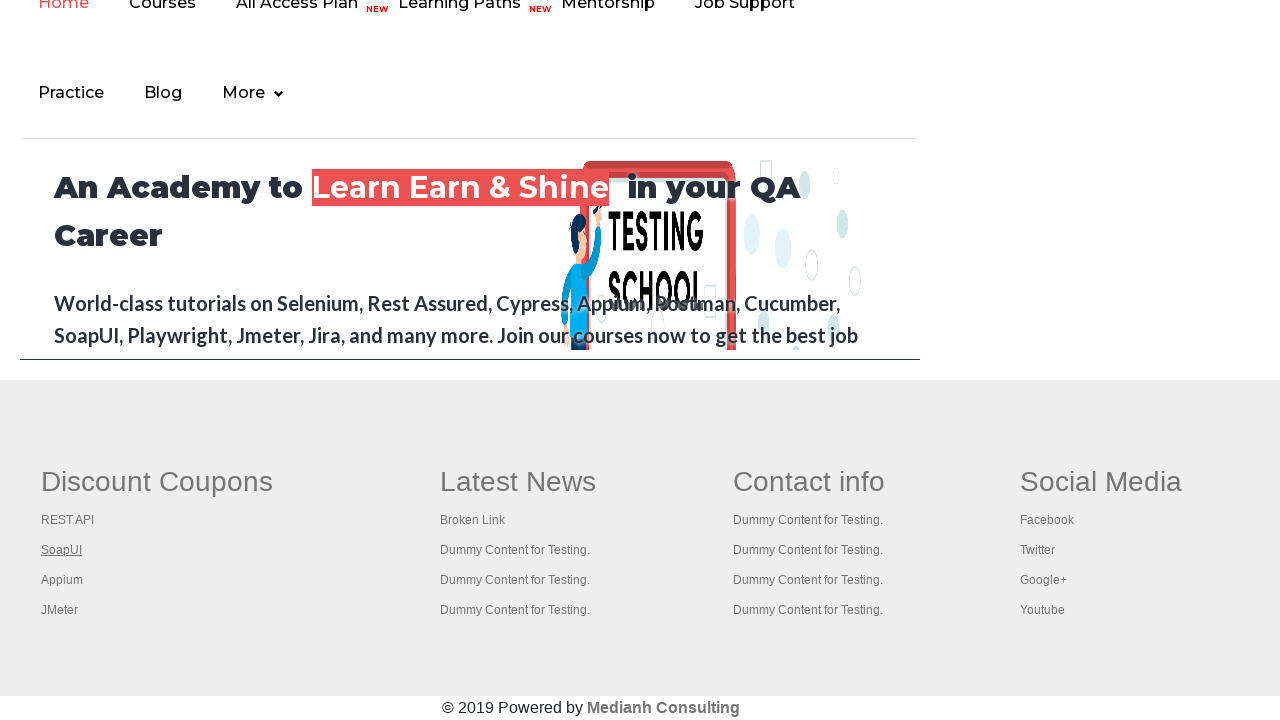

Opened link 3 in new tab using Ctrl+Click at (62, 580) on #gf-BIG >> xpath=//table/tbody/tr/td[1]/ul >> a >> nth=3
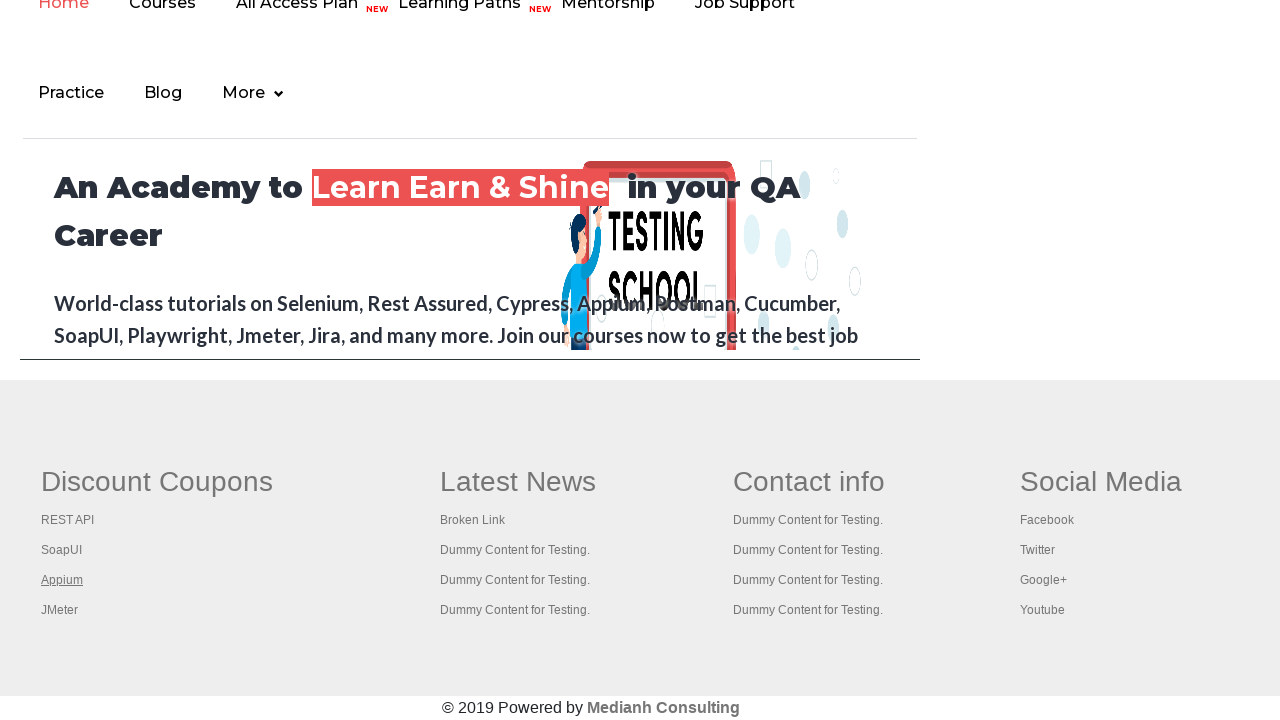

Waited 1 second for new tab to open
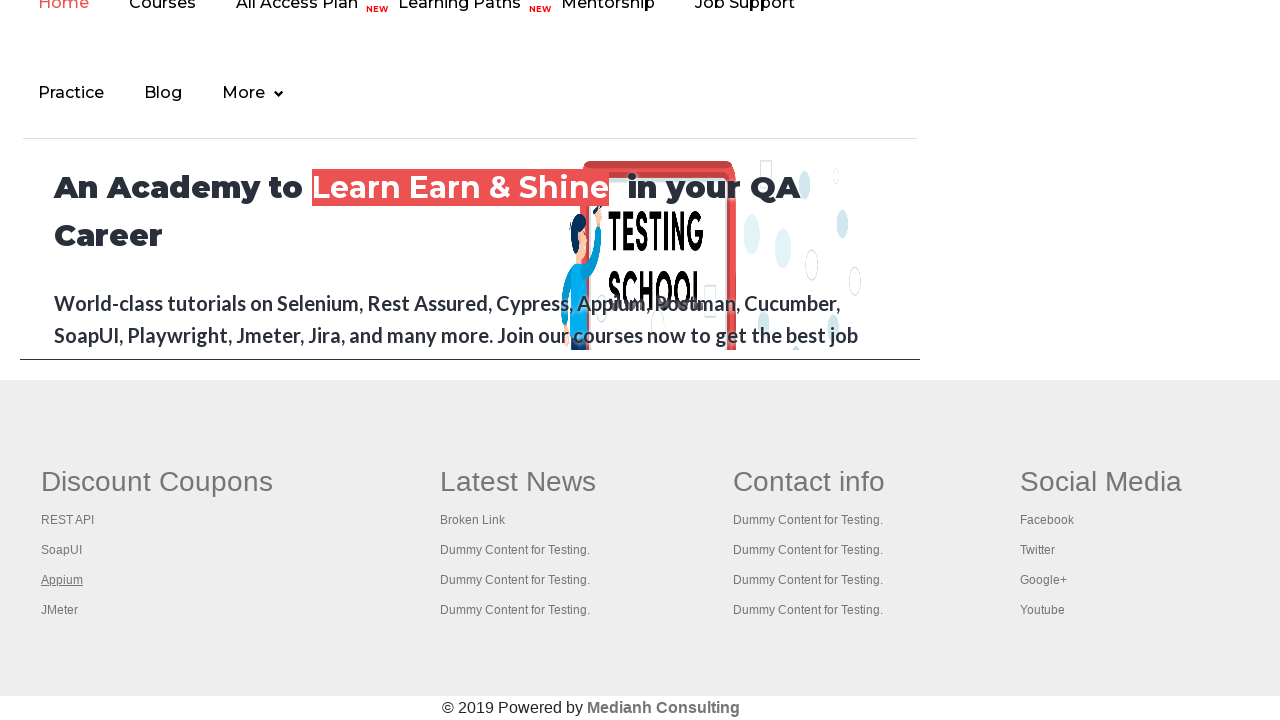

Located link at index 4 in footer column
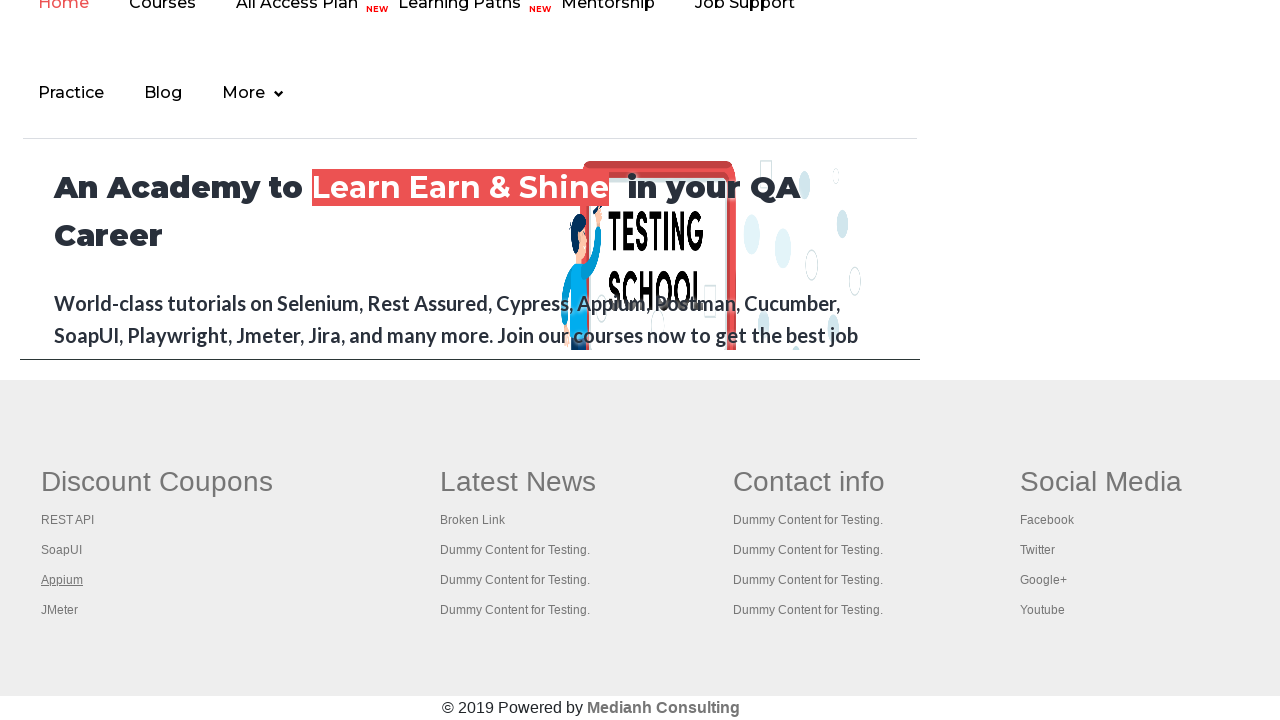

Opened link 4 in new tab using Ctrl+Click at (60, 610) on #gf-BIG >> xpath=//table/tbody/tr/td[1]/ul >> a >> nth=4
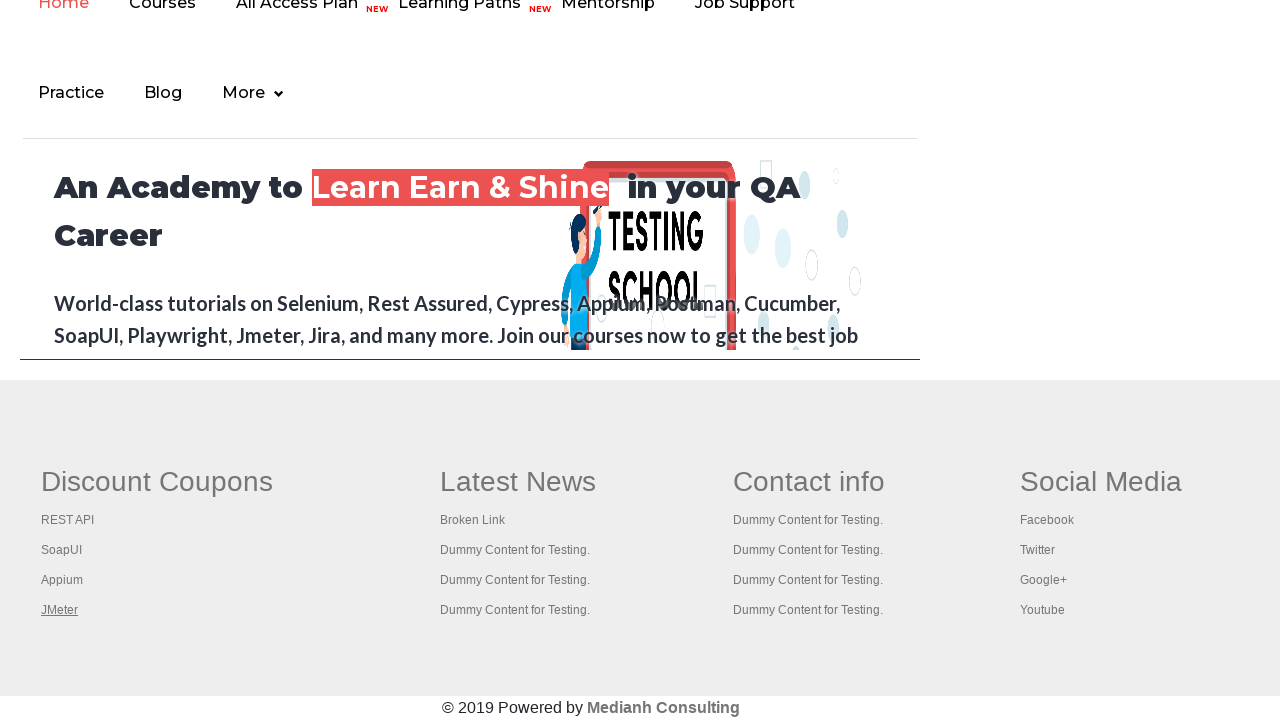

Waited 1 second for new tab to open
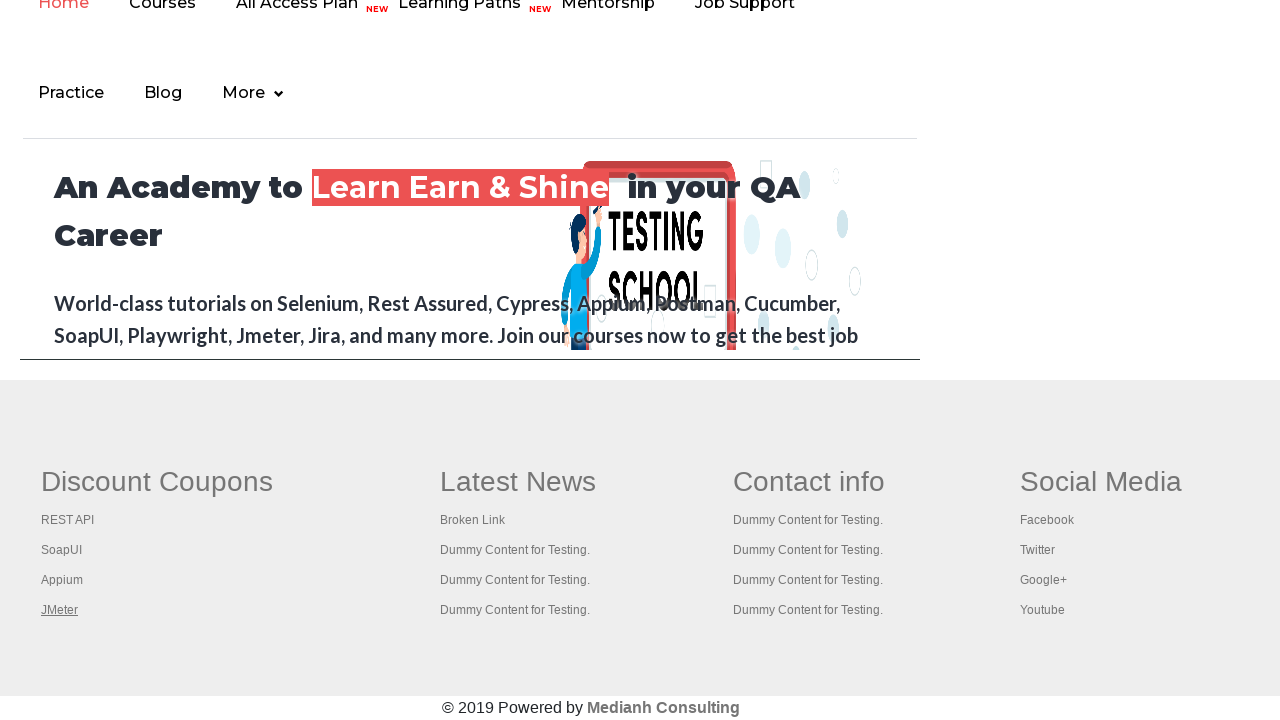

Retrieved all open tabs: 5 tabs
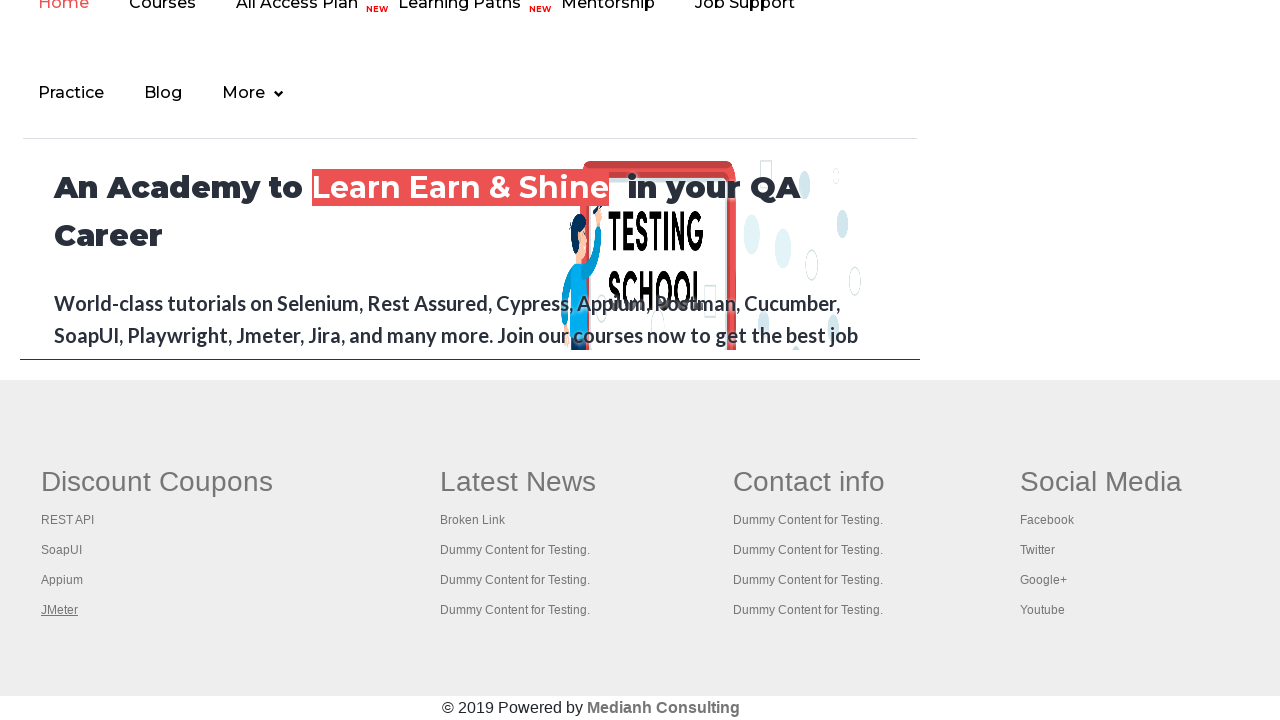

Switched focus to tab with title: Practice Page
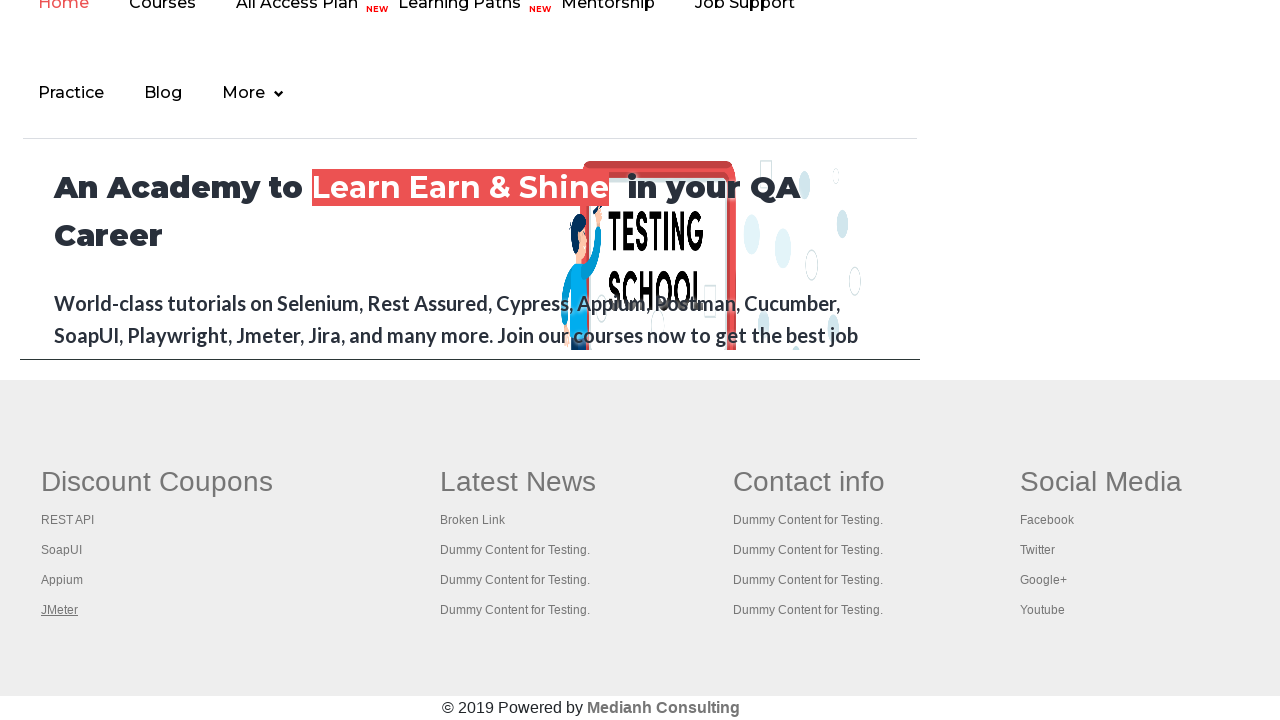

Switched focus to tab with title: REST API Tutorial
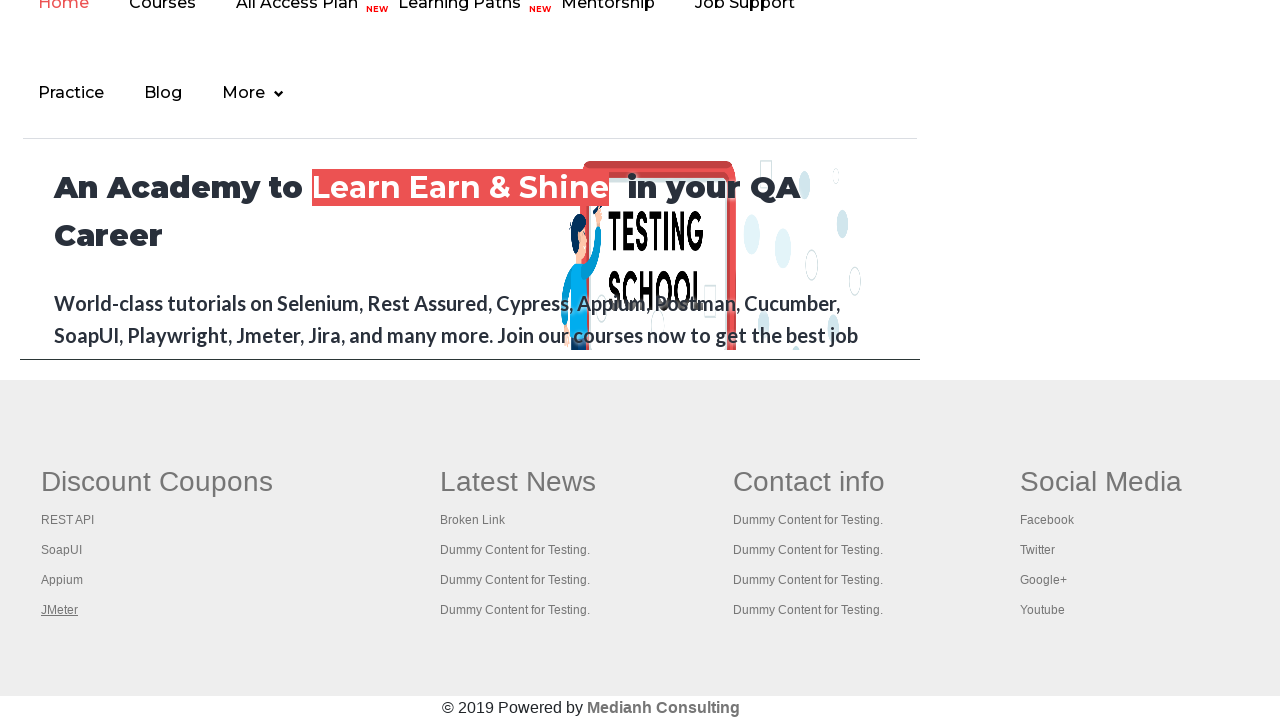

Switched focus to tab with title: The World’s Most Popular API Testing Tool | SoapUI
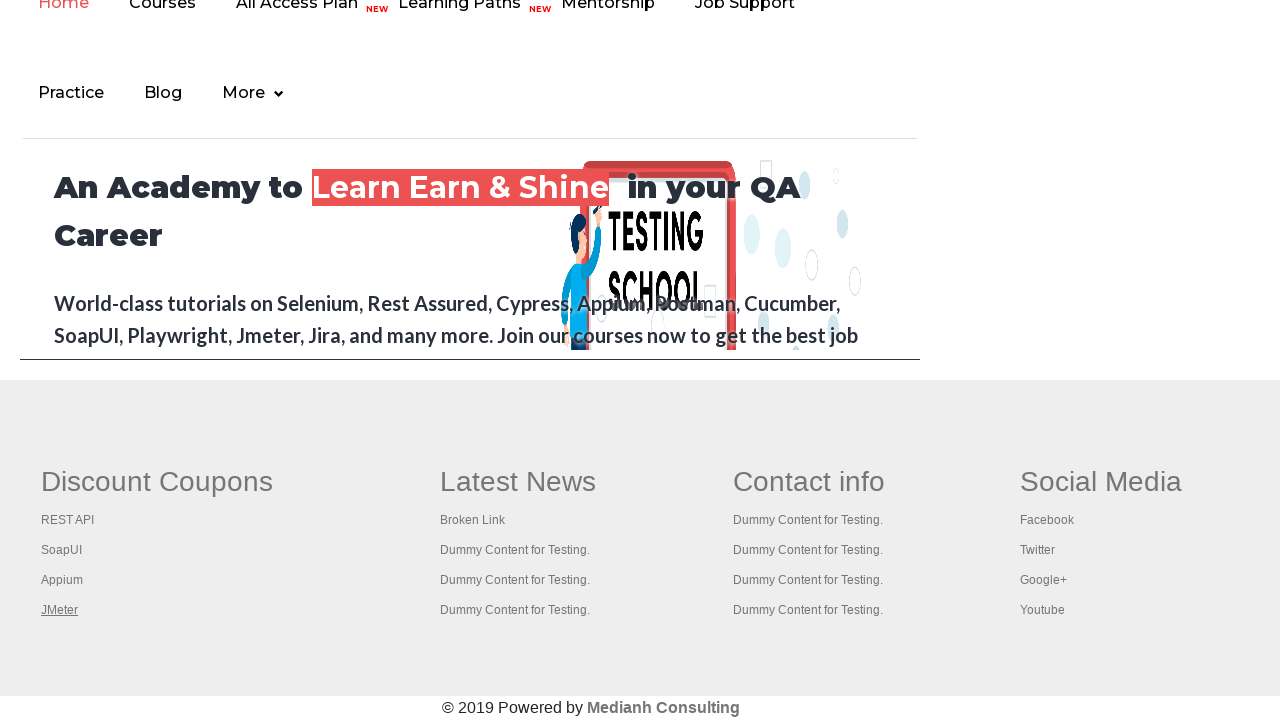

Switched focus to tab with title: Appium tutorial for Mobile Apps testing | RahulShetty Academy | Rahul
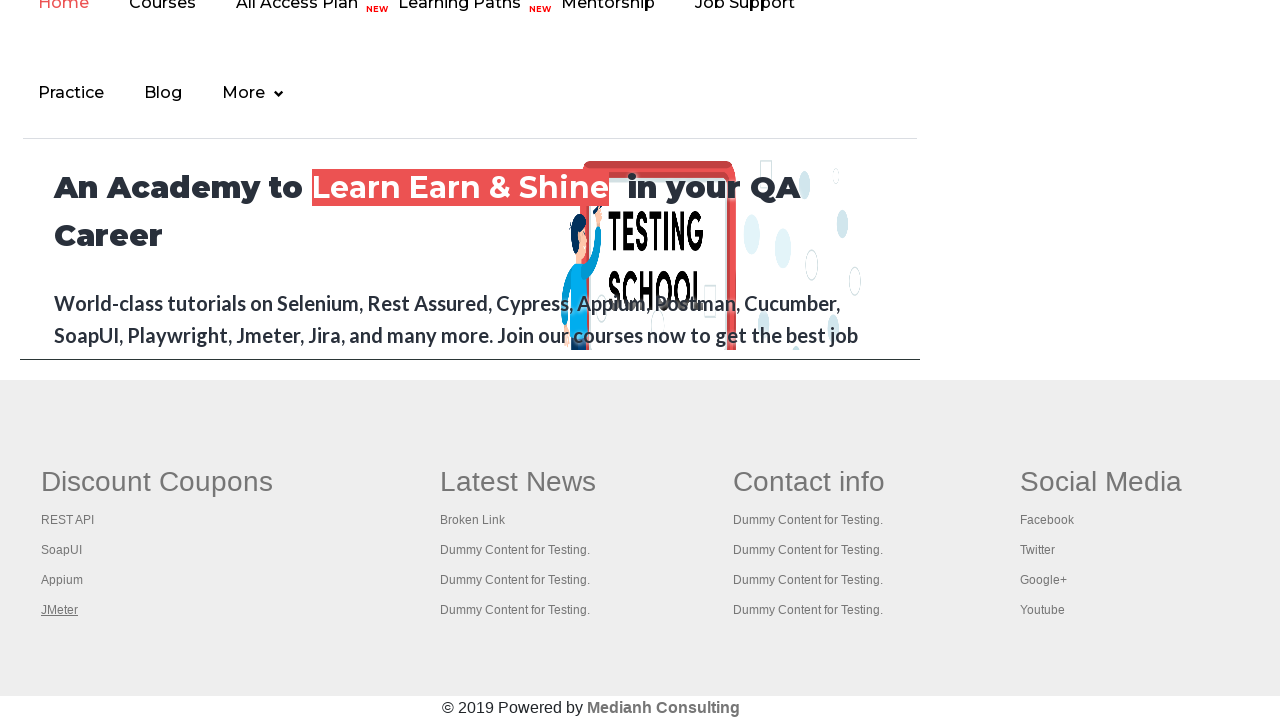

Switched focus to tab with title: Apache JMeter - Apache JMeter™
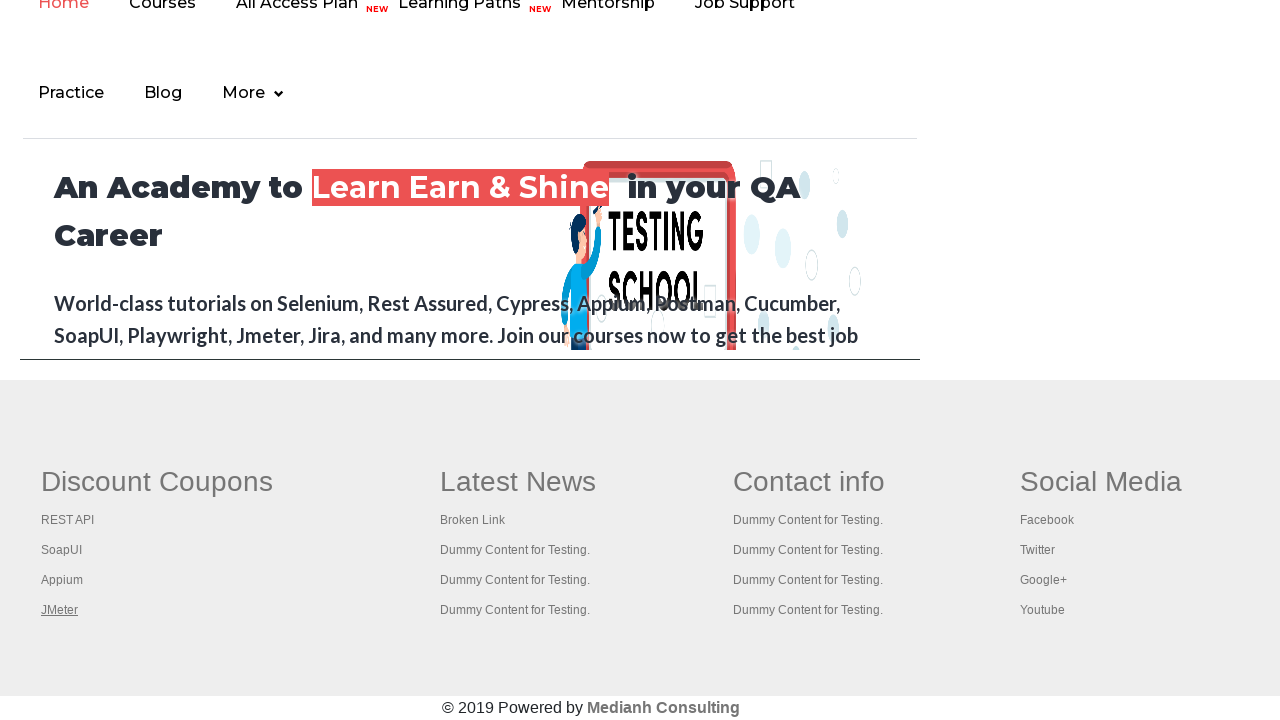

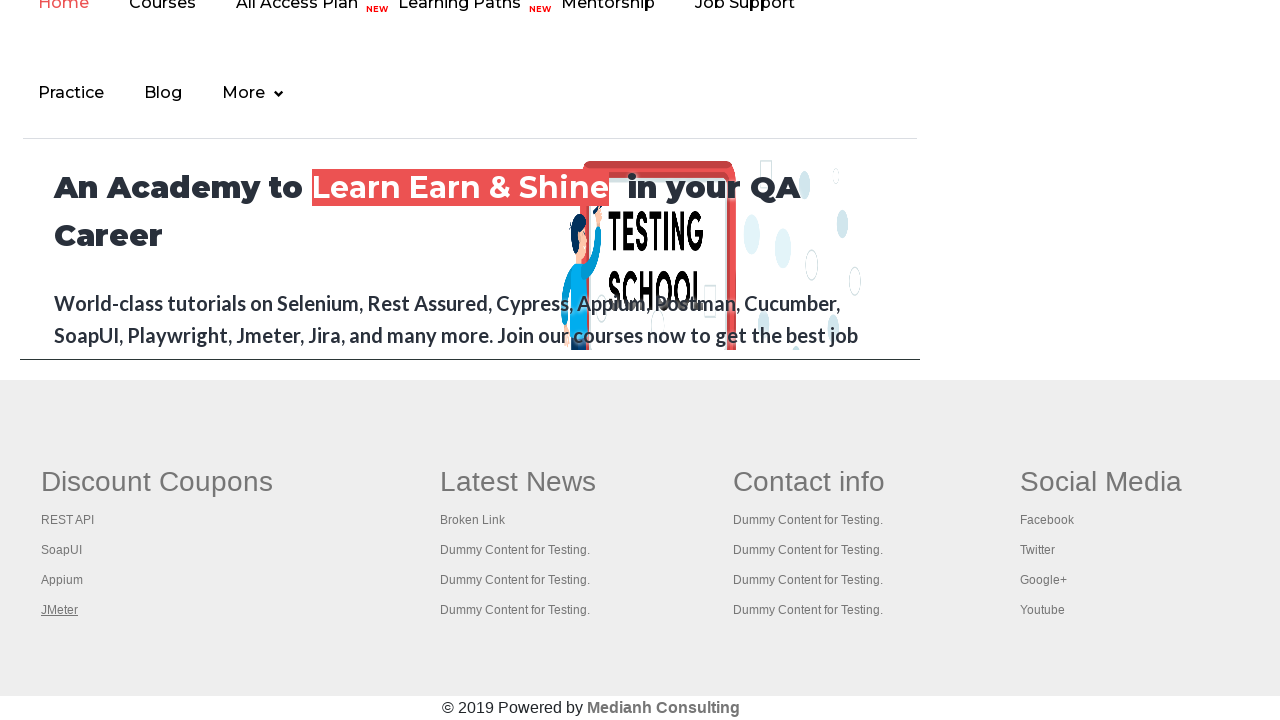